Tests window handling functionality by clicking a link that opens a new window and switching to it to verify the new window content

Starting URL: https://the-internet.herokuapp.com/windows

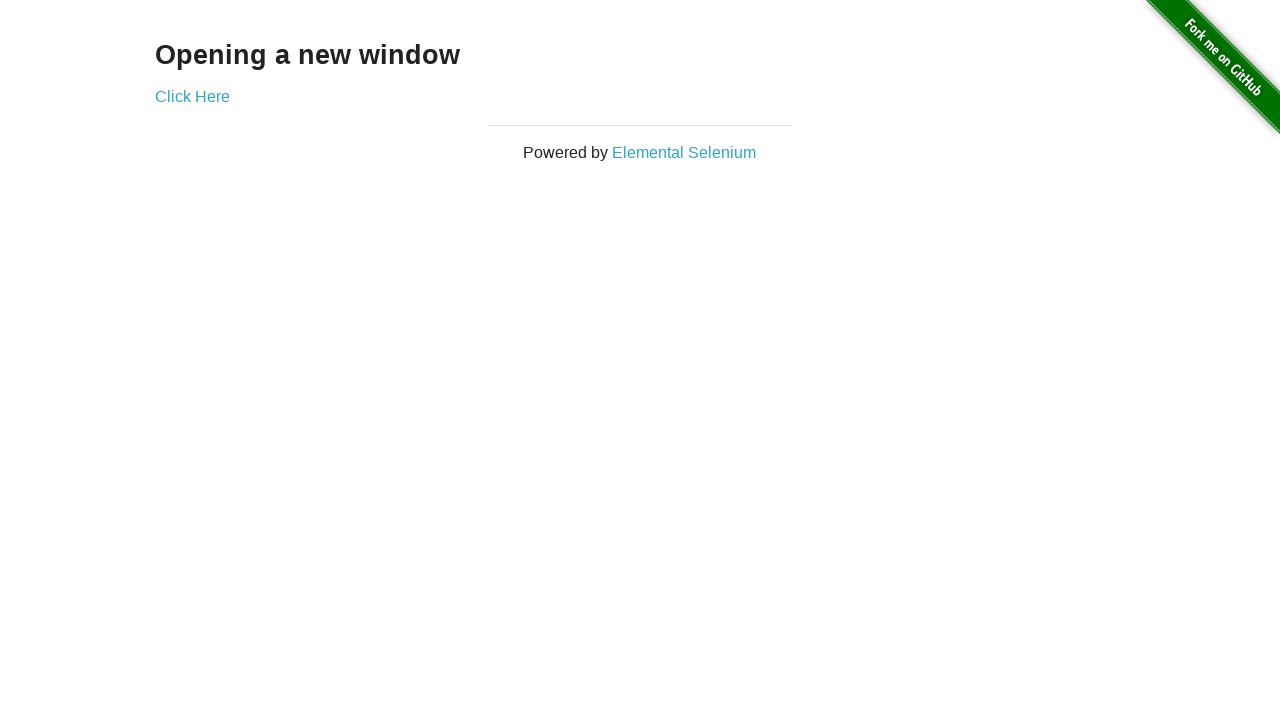

Stored reference to parent window
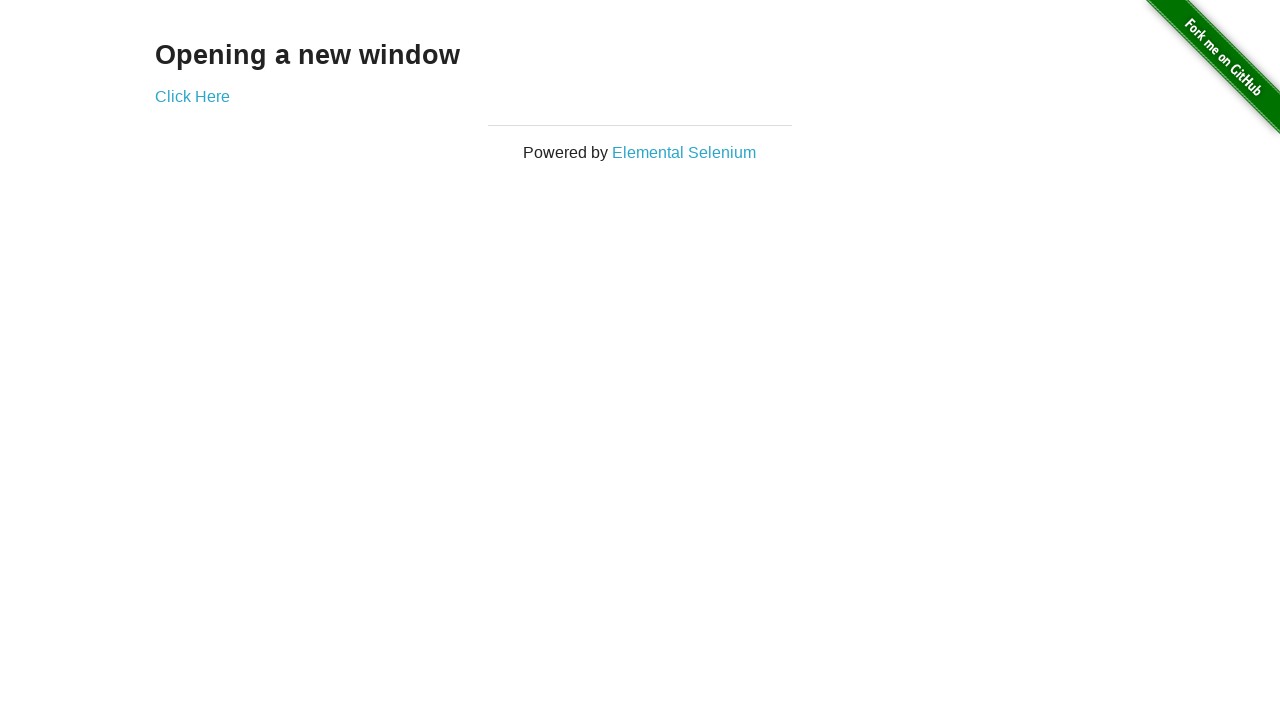

Clicked 'Click Here' link to open new window at (192, 96) on text='Click Here'
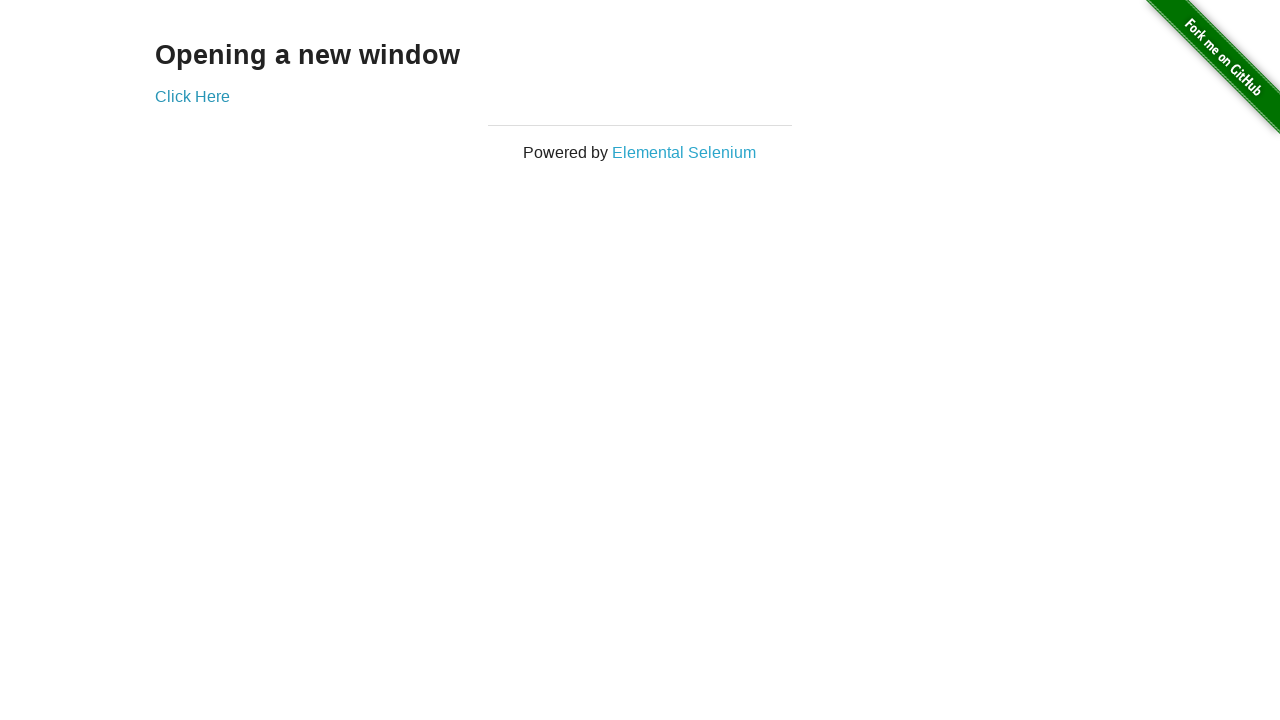

Captured new window page object
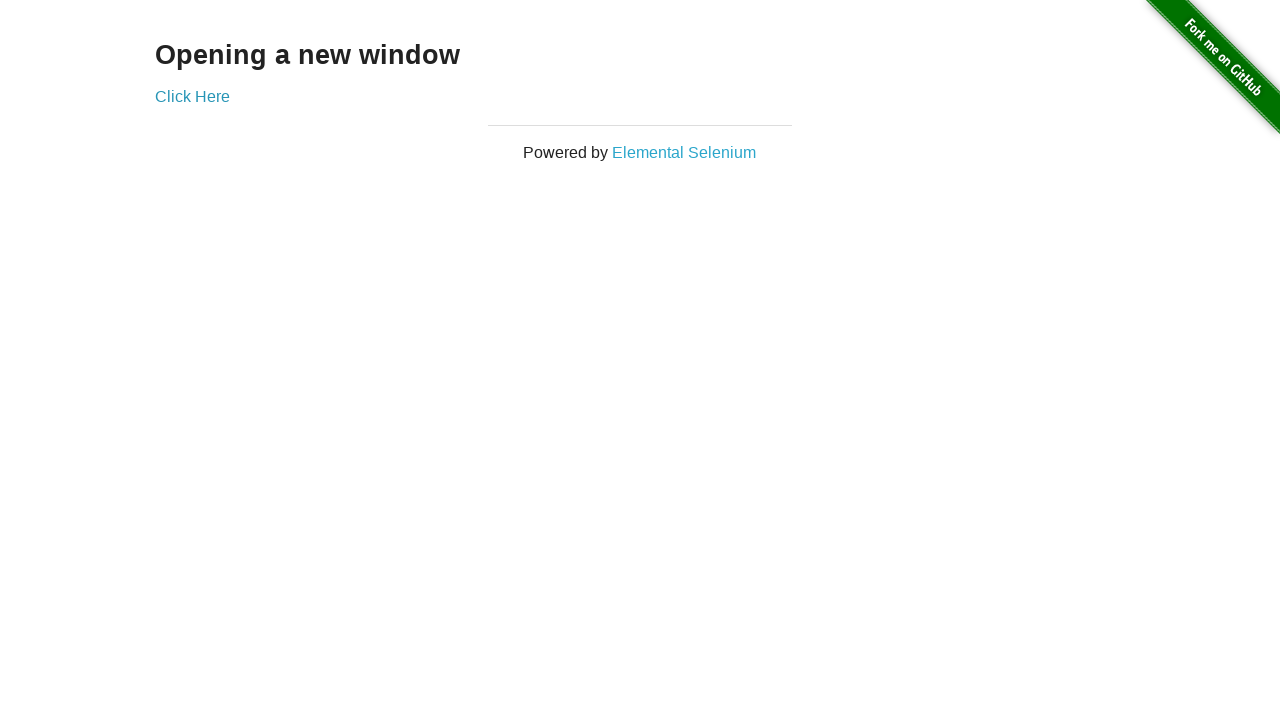

New window page loaded successfully
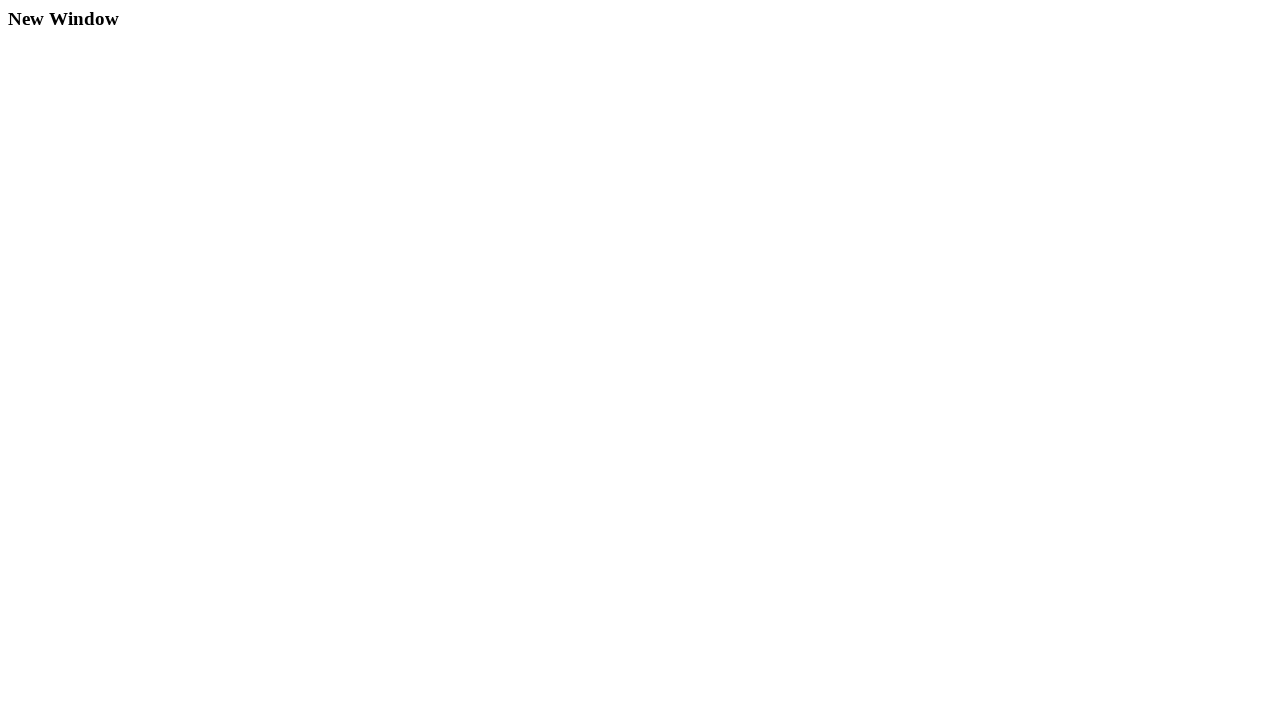

Verified 'New Window' text is present in new window
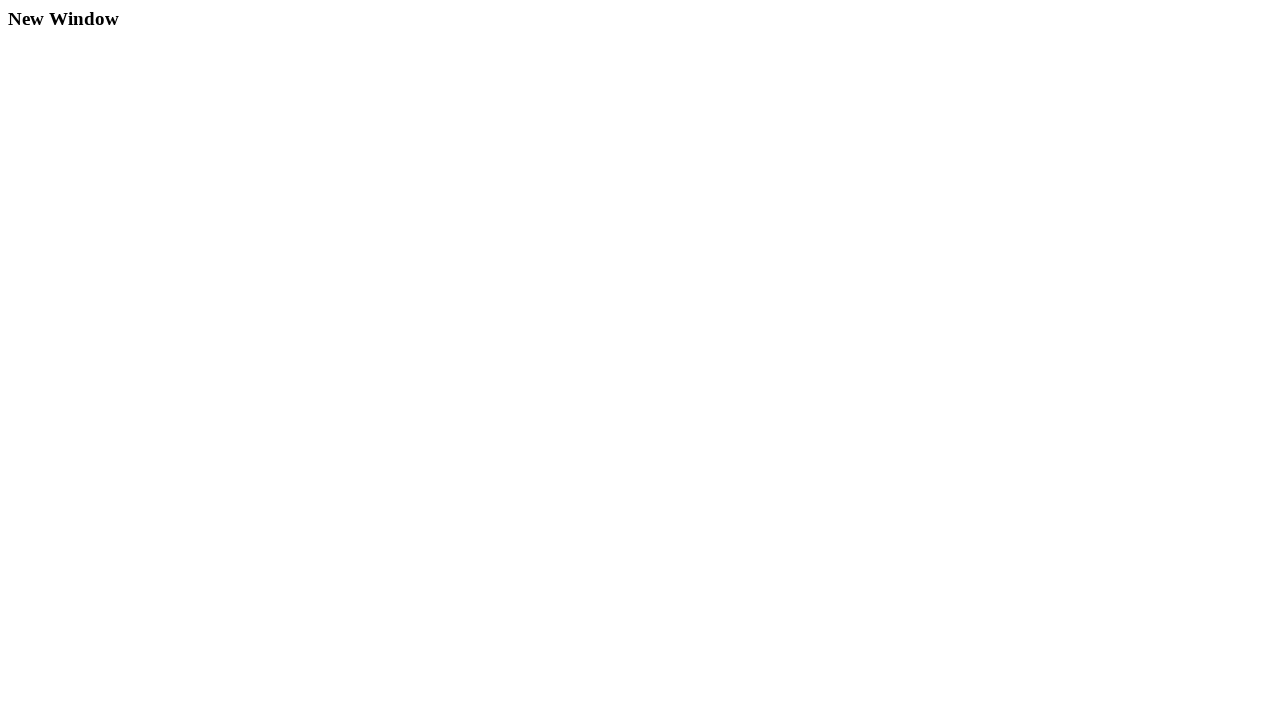

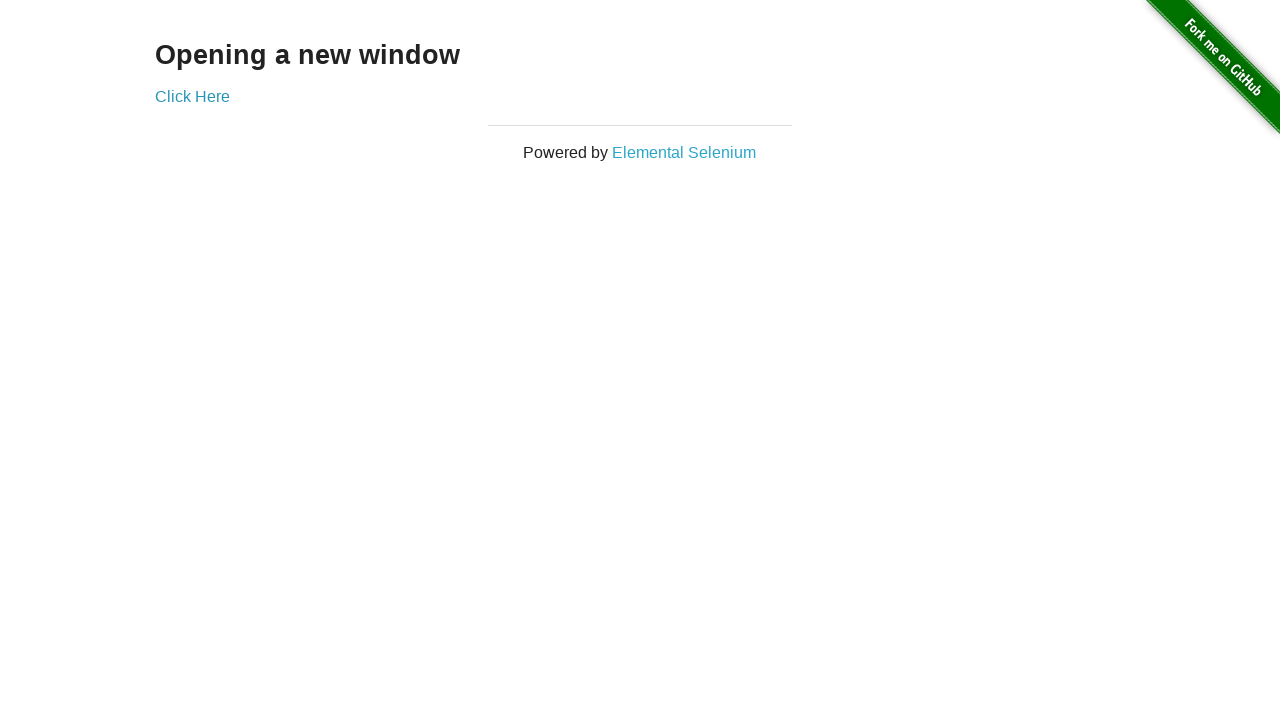